Tests marking all todo items as completed using the toggle all checkbox

Starting URL: https://demo.playwright.dev/todomvc

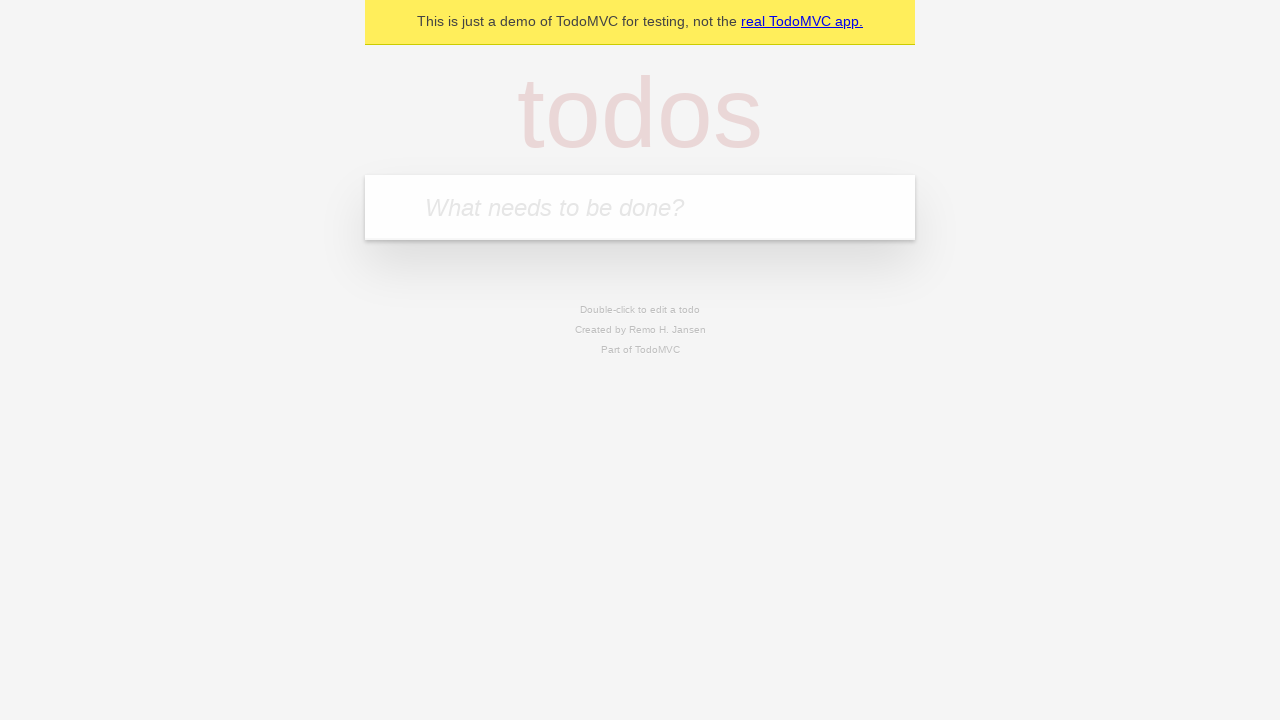

Located the todo input field
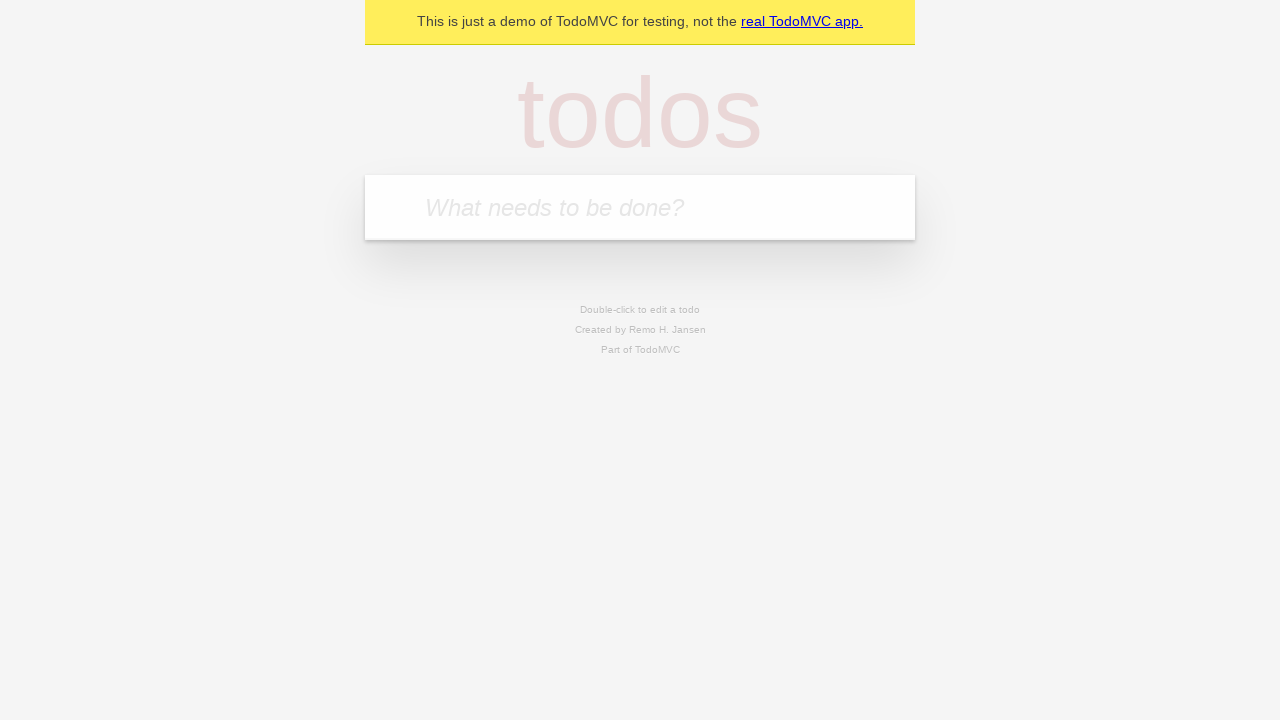

Filled todo input with 'buy some cheese' on internal:attr=[placeholder="What needs to be done?"i]
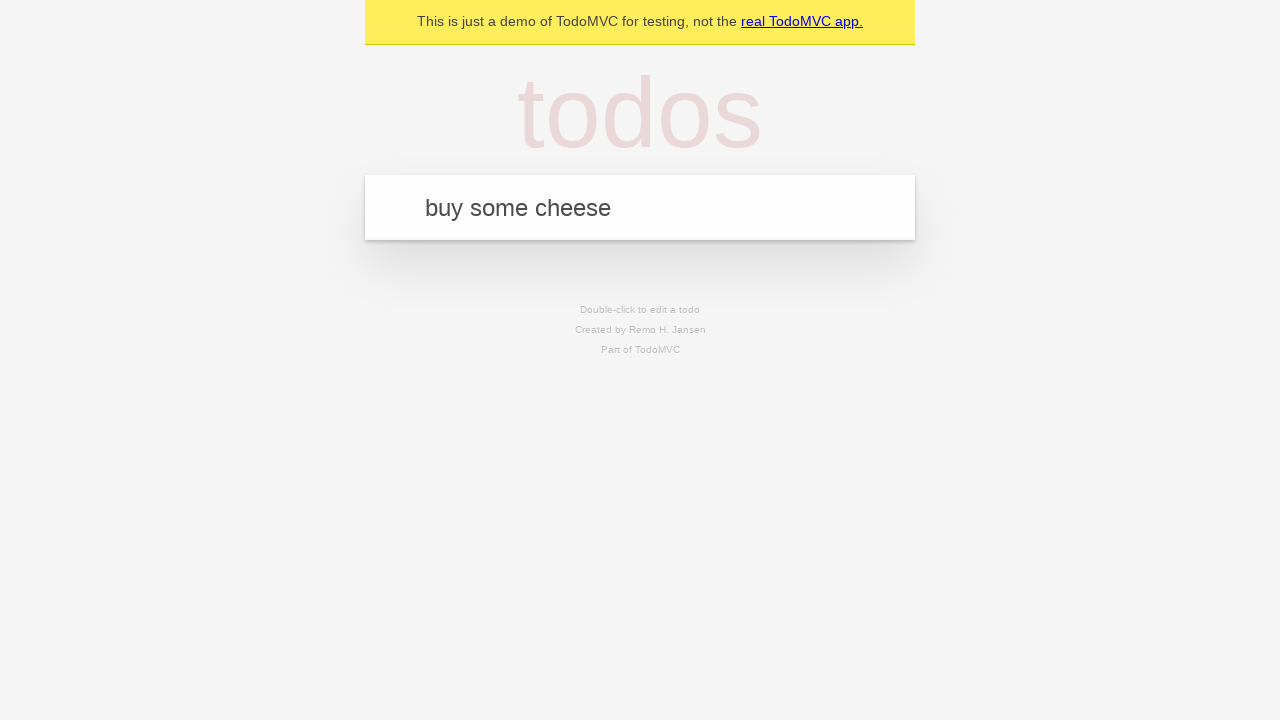

Pressed Enter to add 'buy some cheese' to the todo list on internal:attr=[placeholder="What needs to be done?"i]
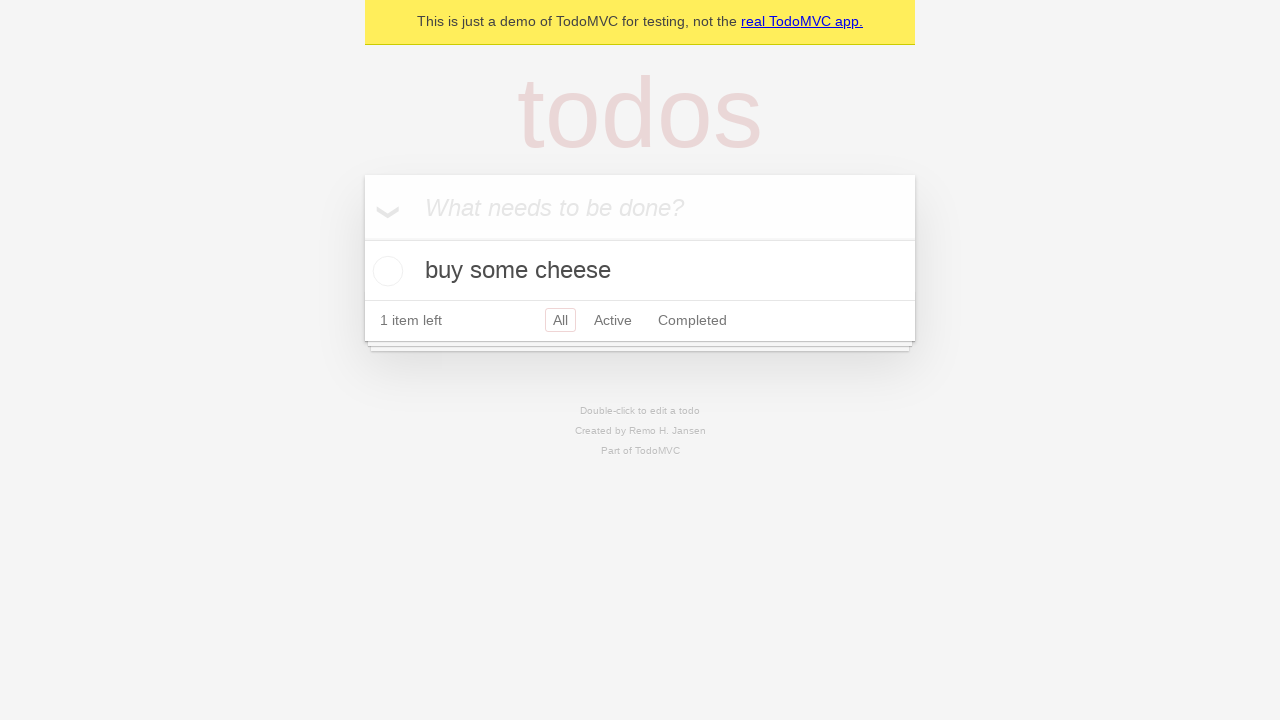

Filled todo input with 'feed the cat' on internal:attr=[placeholder="What needs to be done?"i]
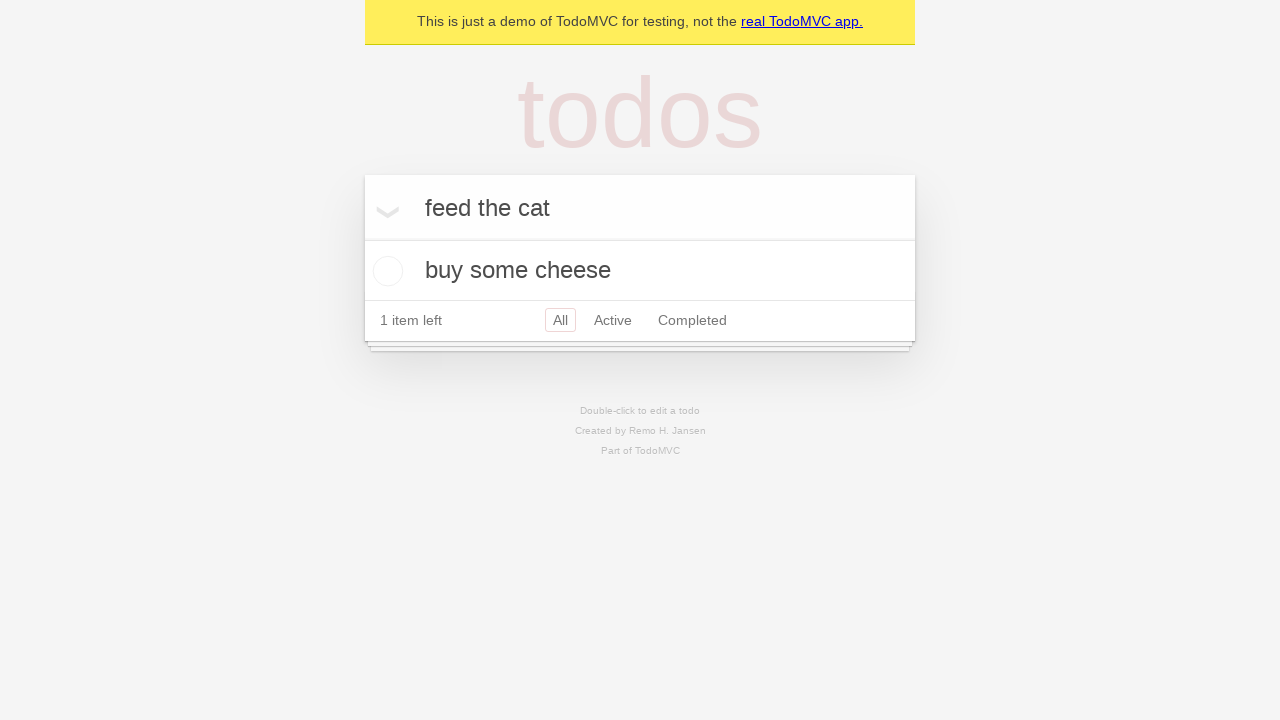

Pressed Enter to add 'feed the cat' to the todo list on internal:attr=[placeholder="What needs to be done?"i]
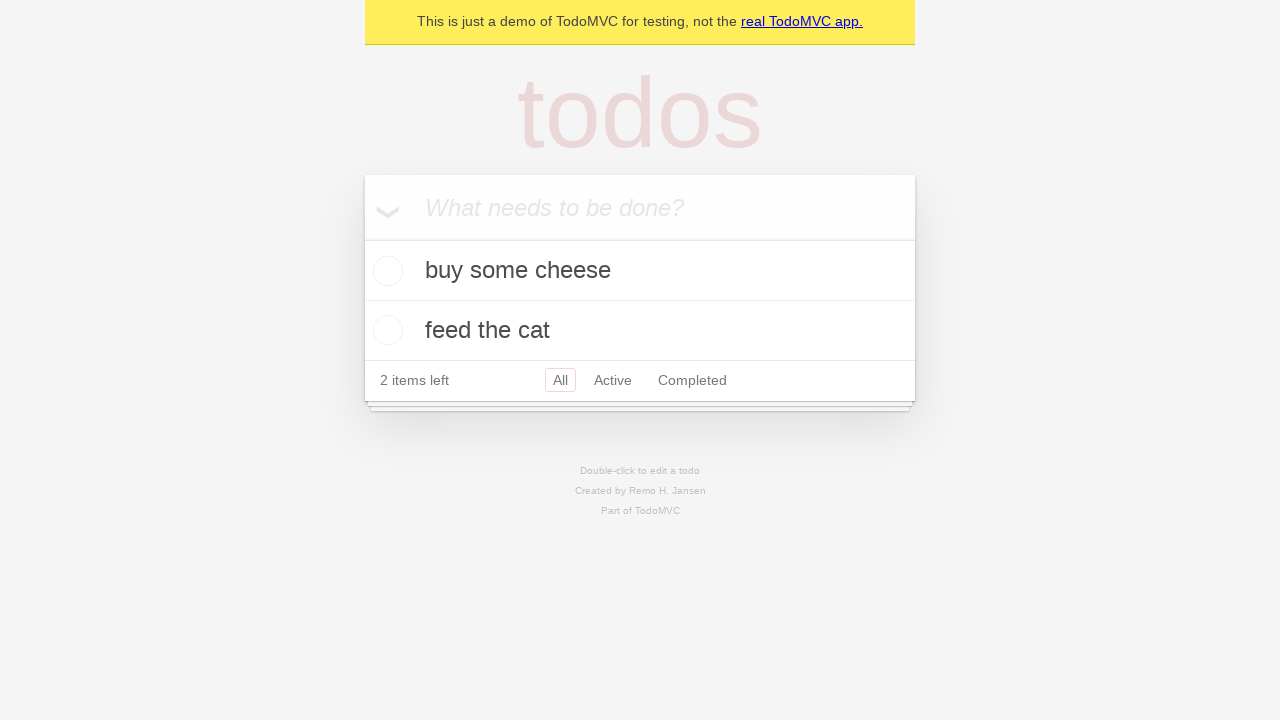

Filled todo input with 'book a doctors appointment' on internal:attr=[placeholder="What needs to be done?"i]
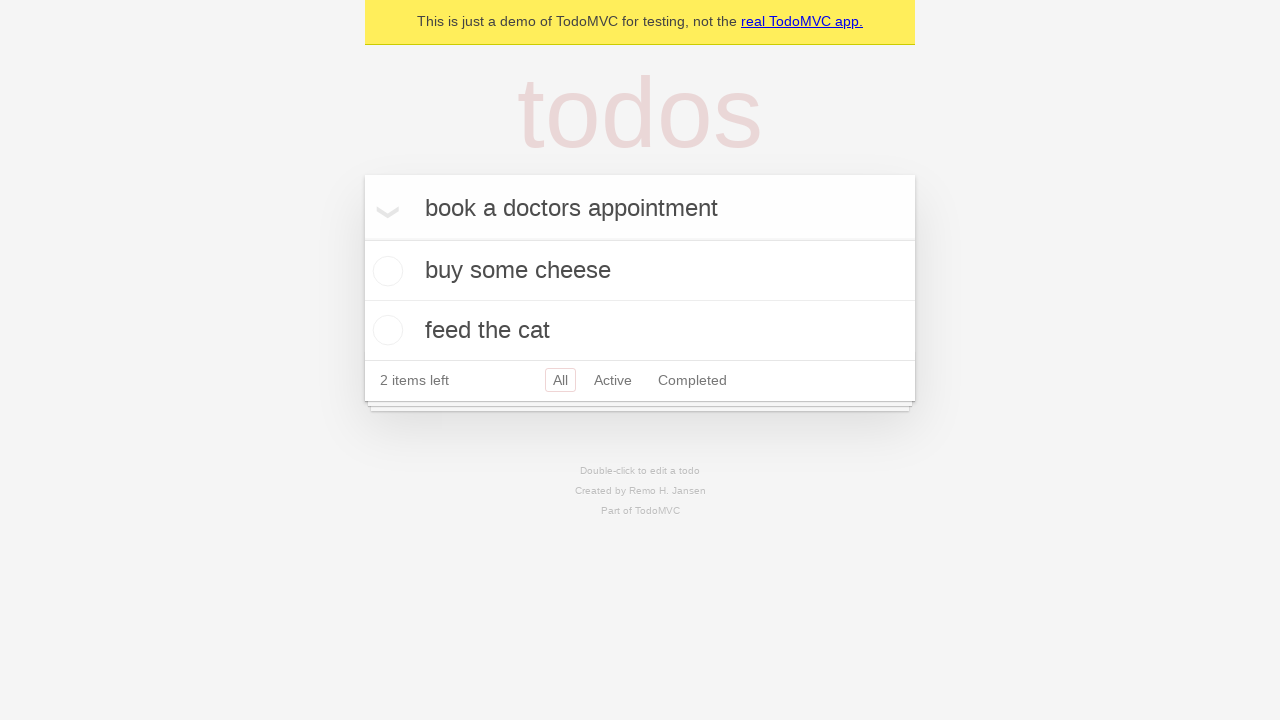

Pressed Enter to add 'book a doctors appointment' to the todo list on internal:attr=[placeholder="What needs to be done?"i]
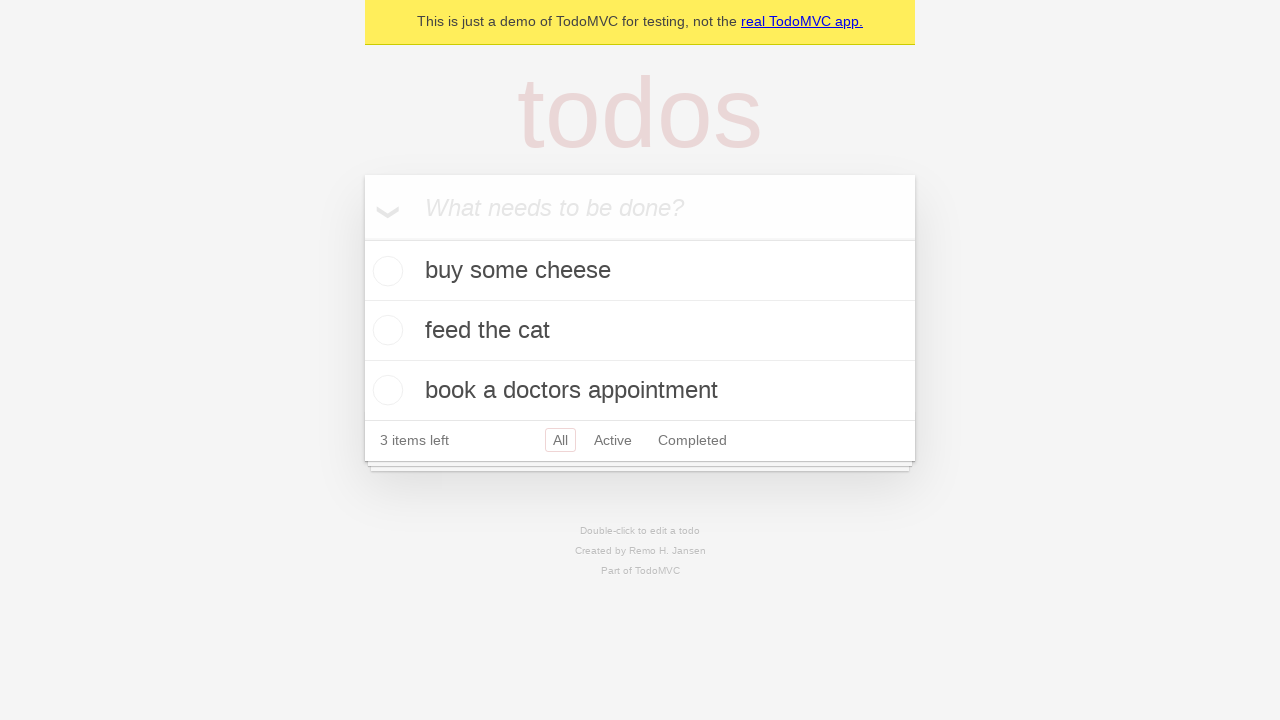

Checked the 'Mark all as complete' checkbox at (362, 238) on internal:label="Mark all as complete"i
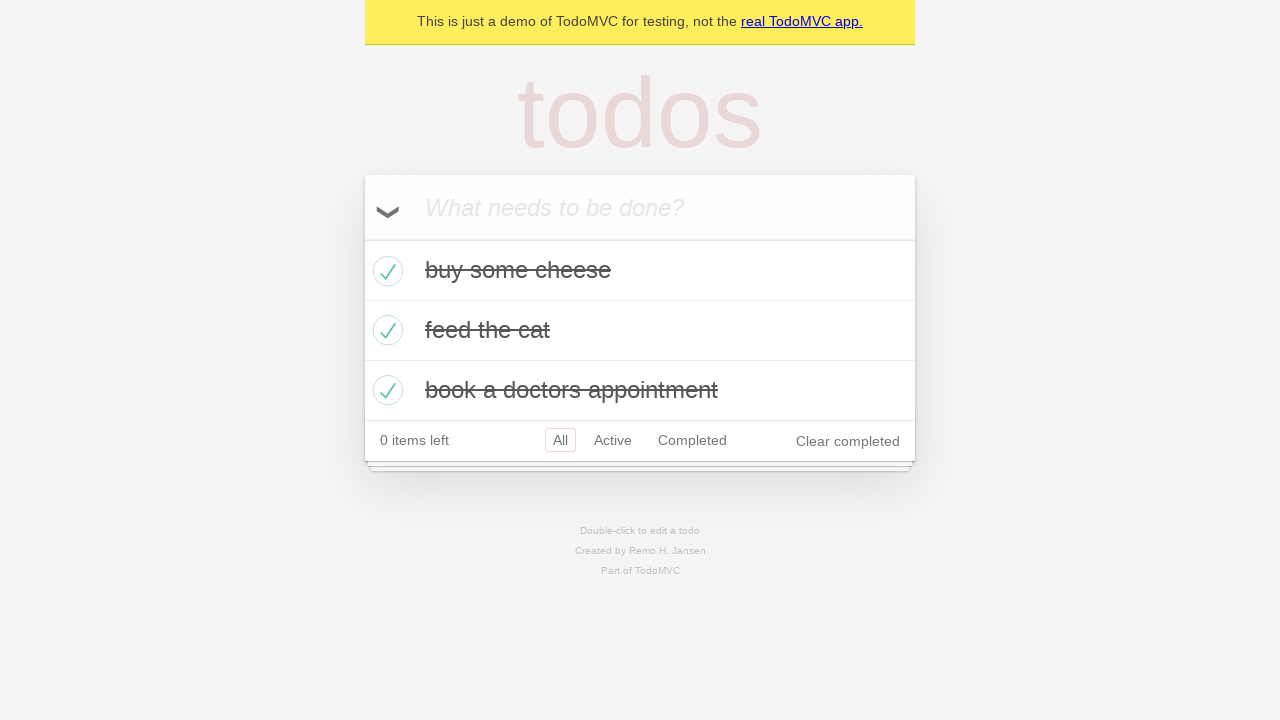

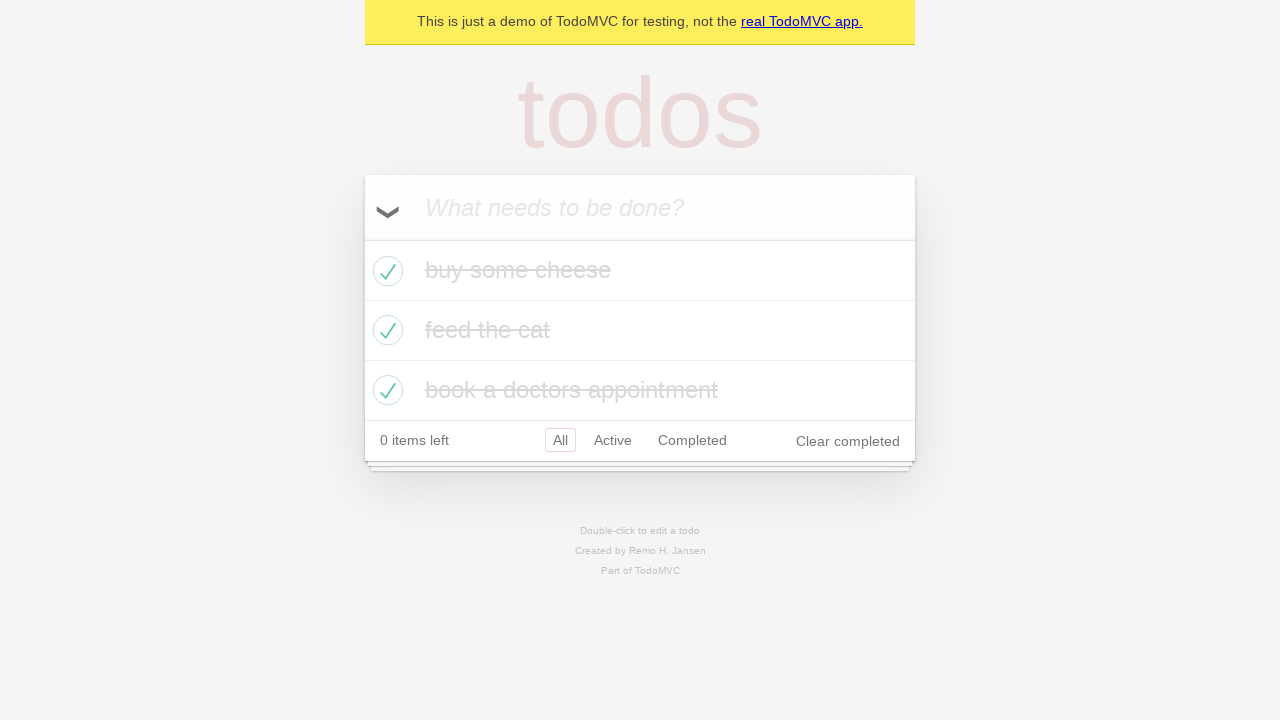